Handles JavaScript alert dialogs by accepting them and verifies the confirmation result

Starting URL: https://demoqa.com/alerts

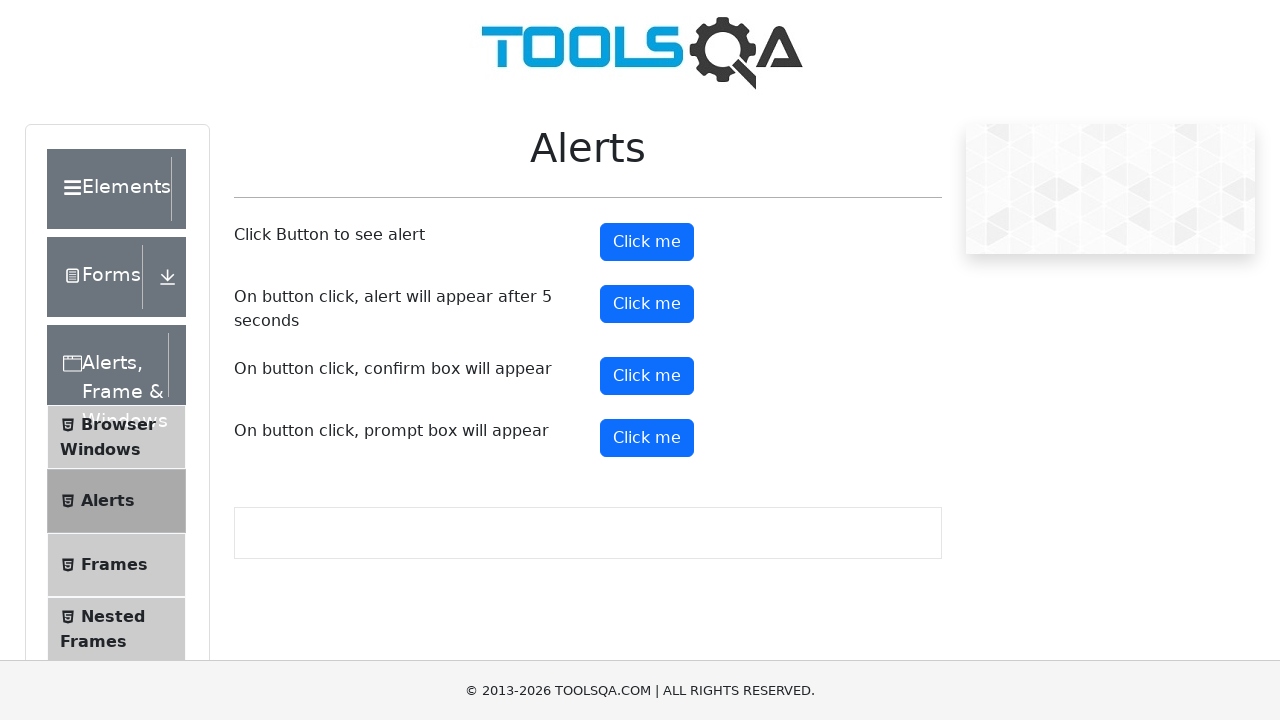

Set up dialog handler to accept all alert dialogs
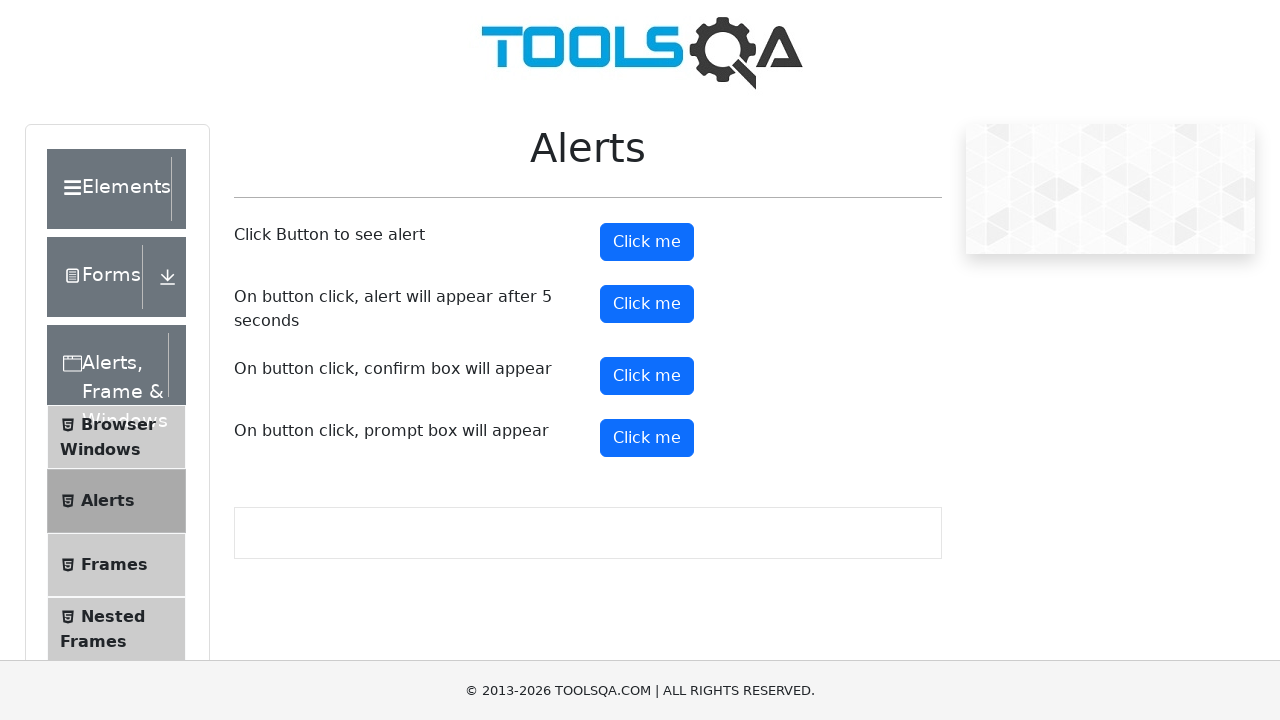

Clicked alert button to trigger JavaScript alert at (647, 242) on #alertButton
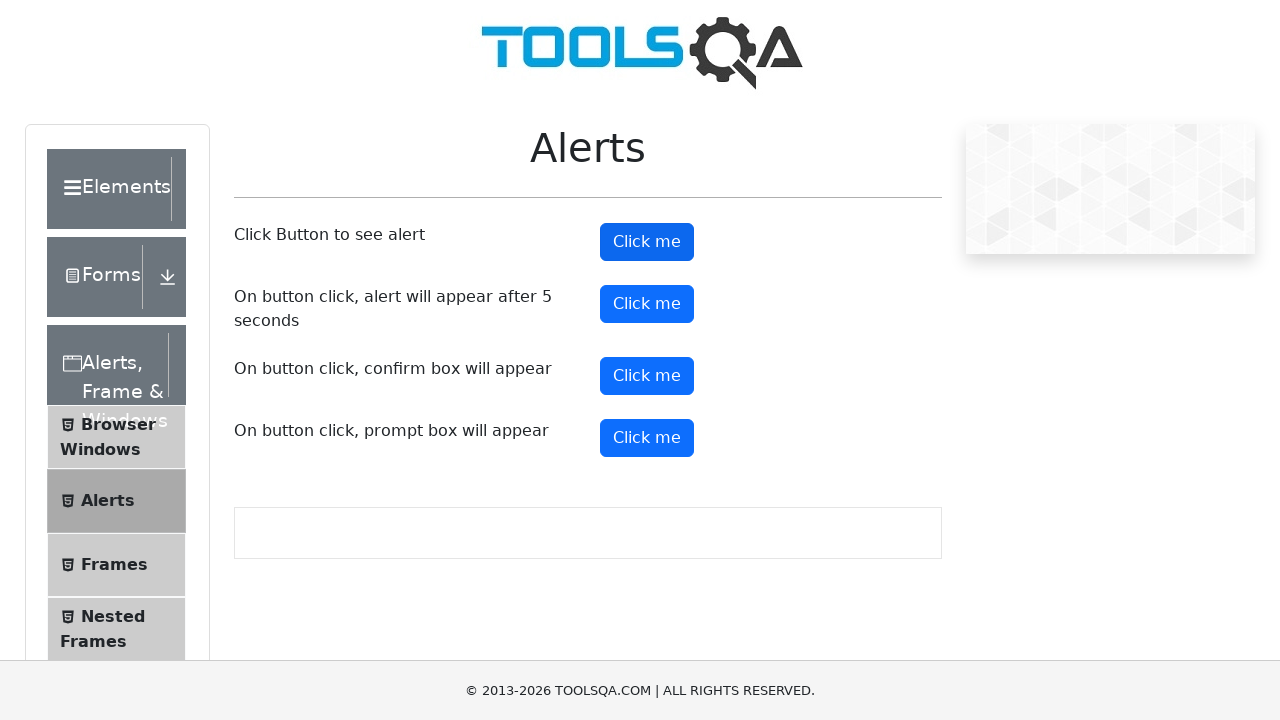

Clicked confirm button to trigger confirmation dialog at (647, 376) on #confirmButton
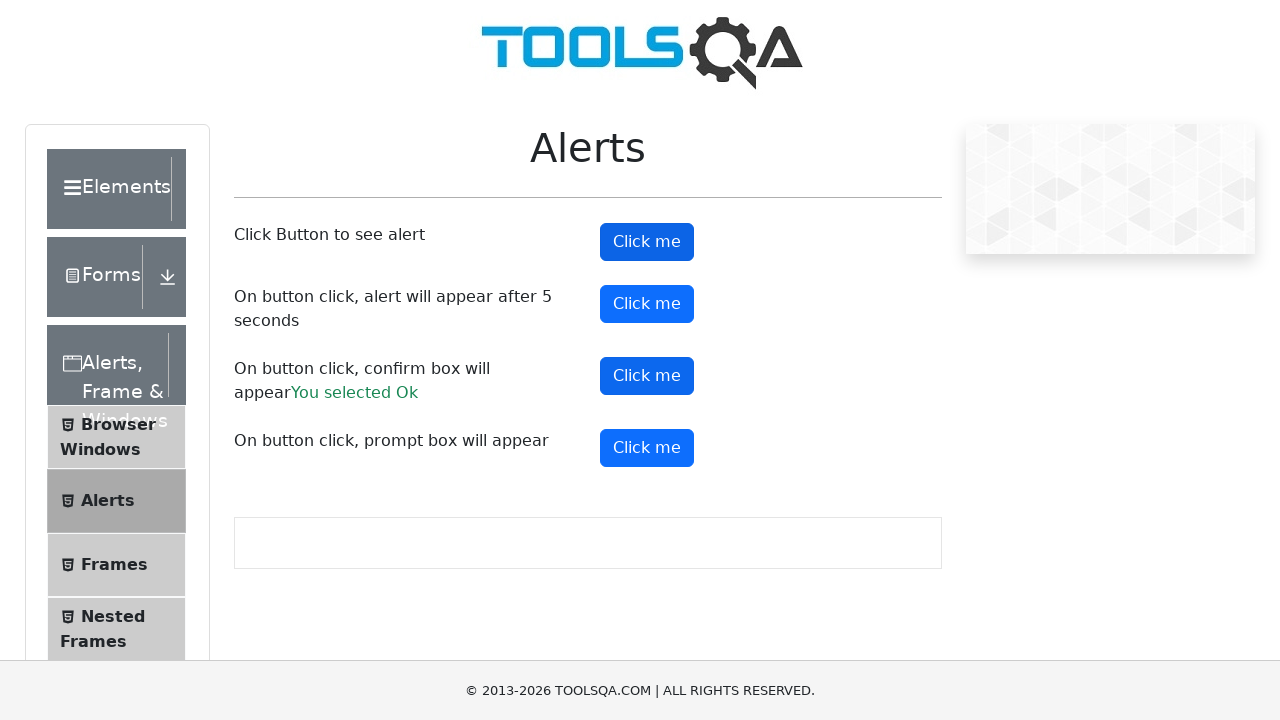

Confirm result element loaded and visible
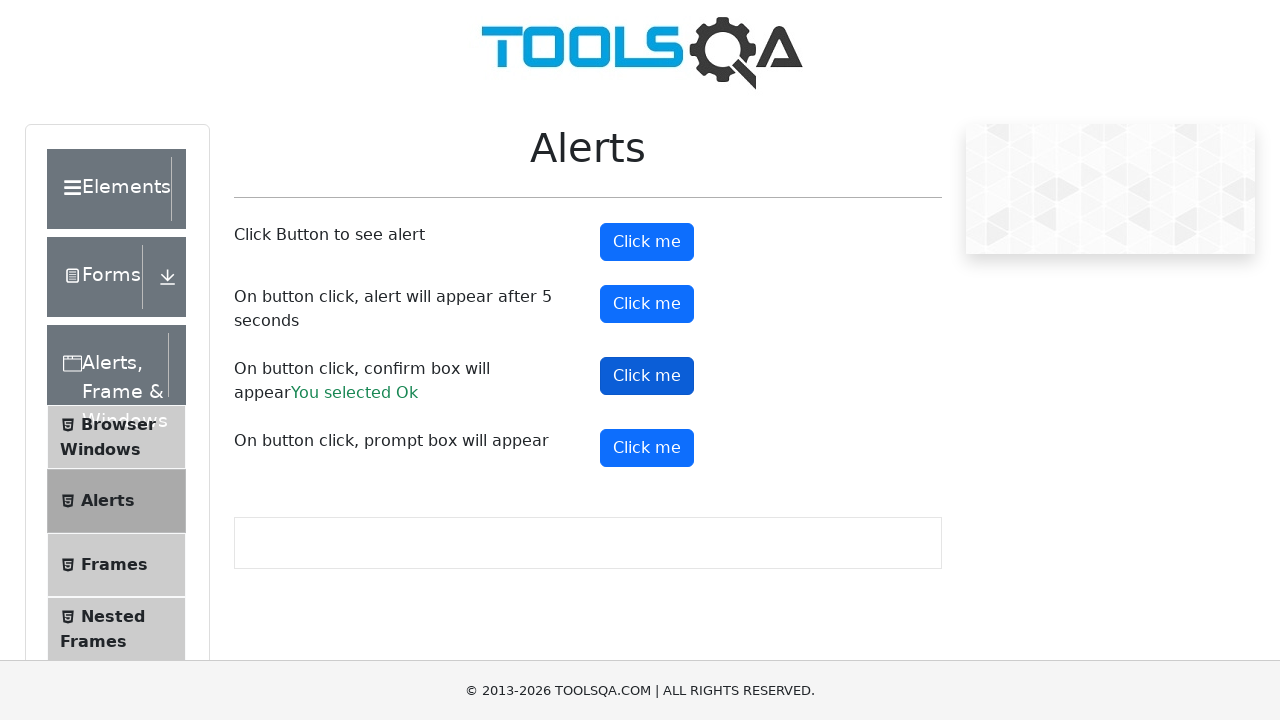

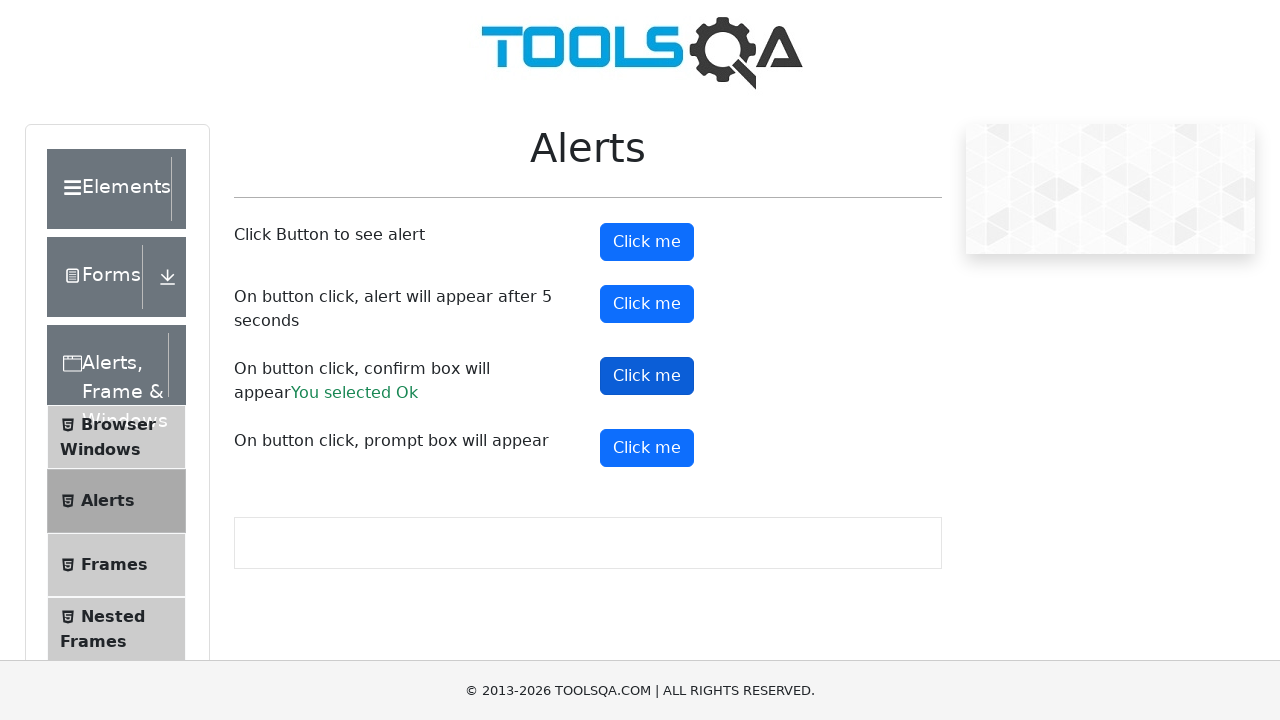